Navigates to the ActiTime website and verifies that navigation links and list elements are present on the page

Starting URL: https://www.actitime.com/

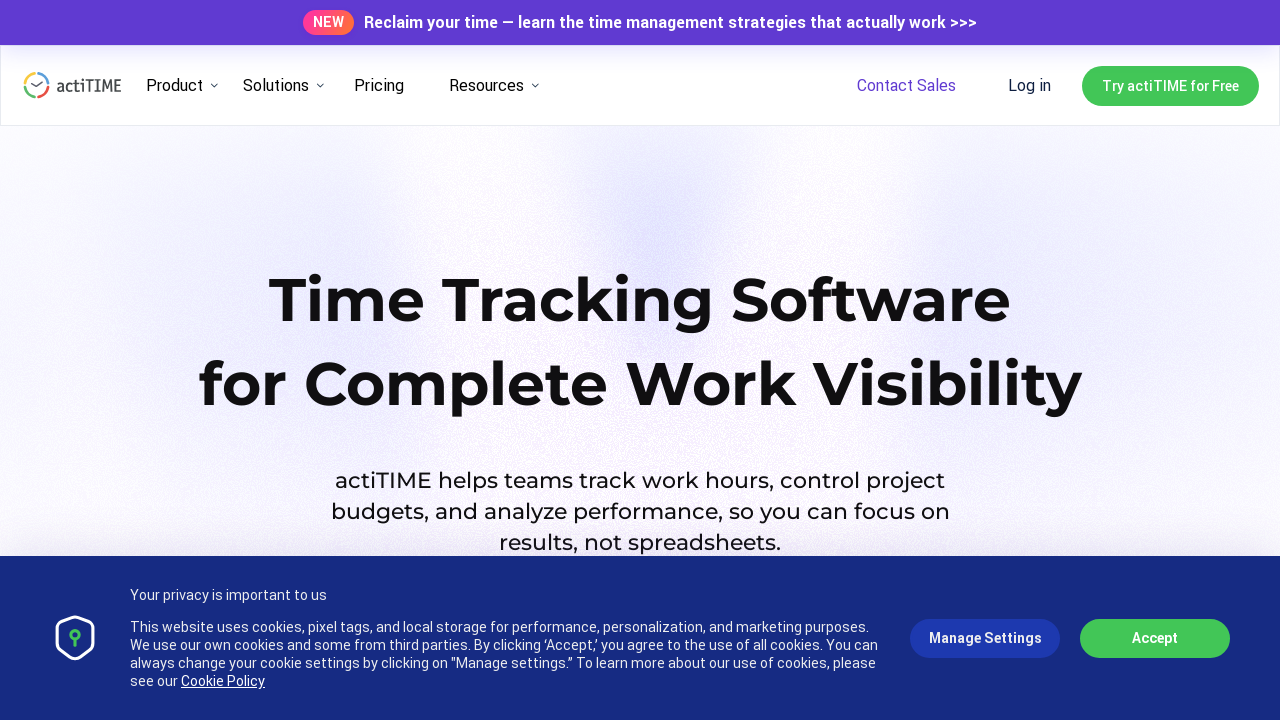

Navigated to ActiTime website
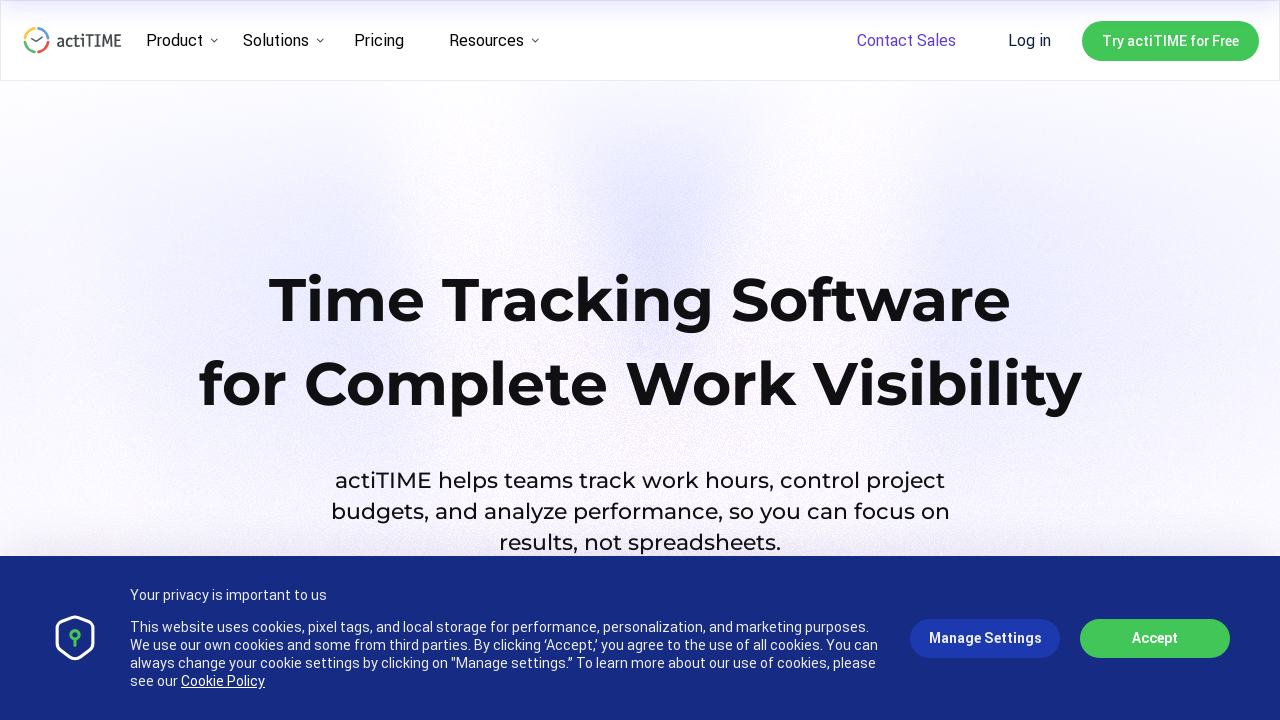

Waited for navigation links and list elements to load
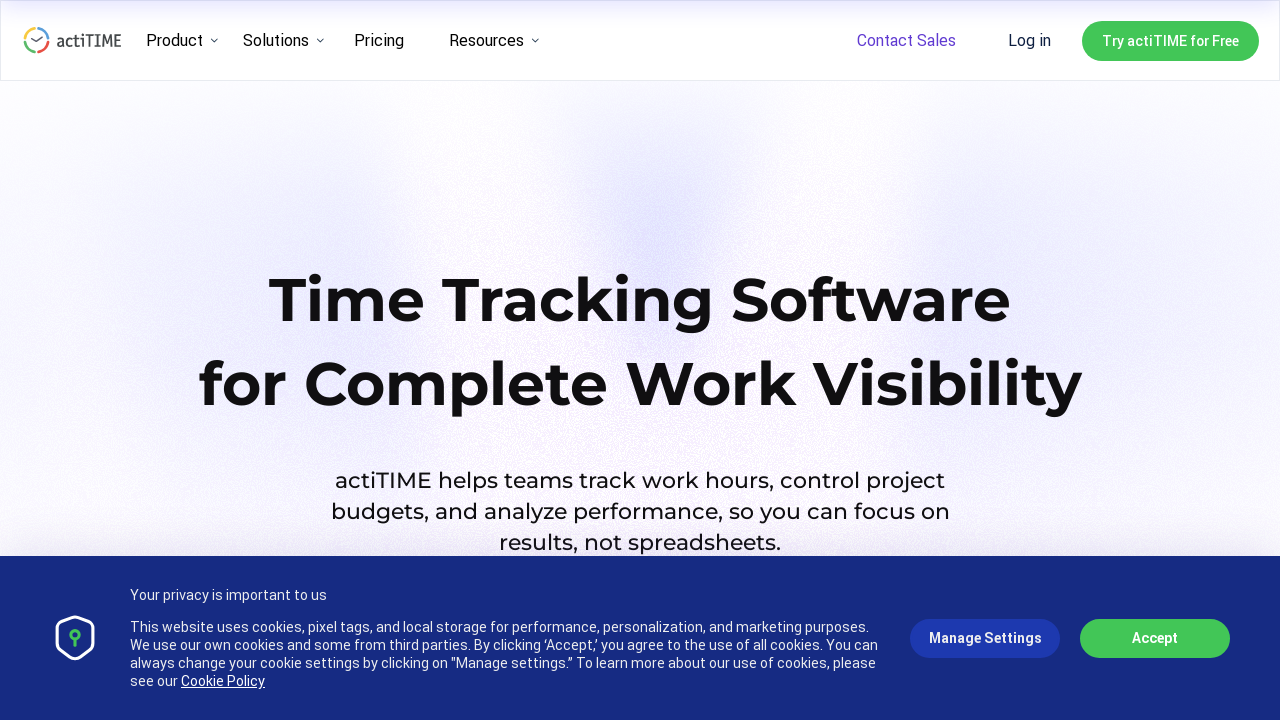

Found 481 navigation links on the page
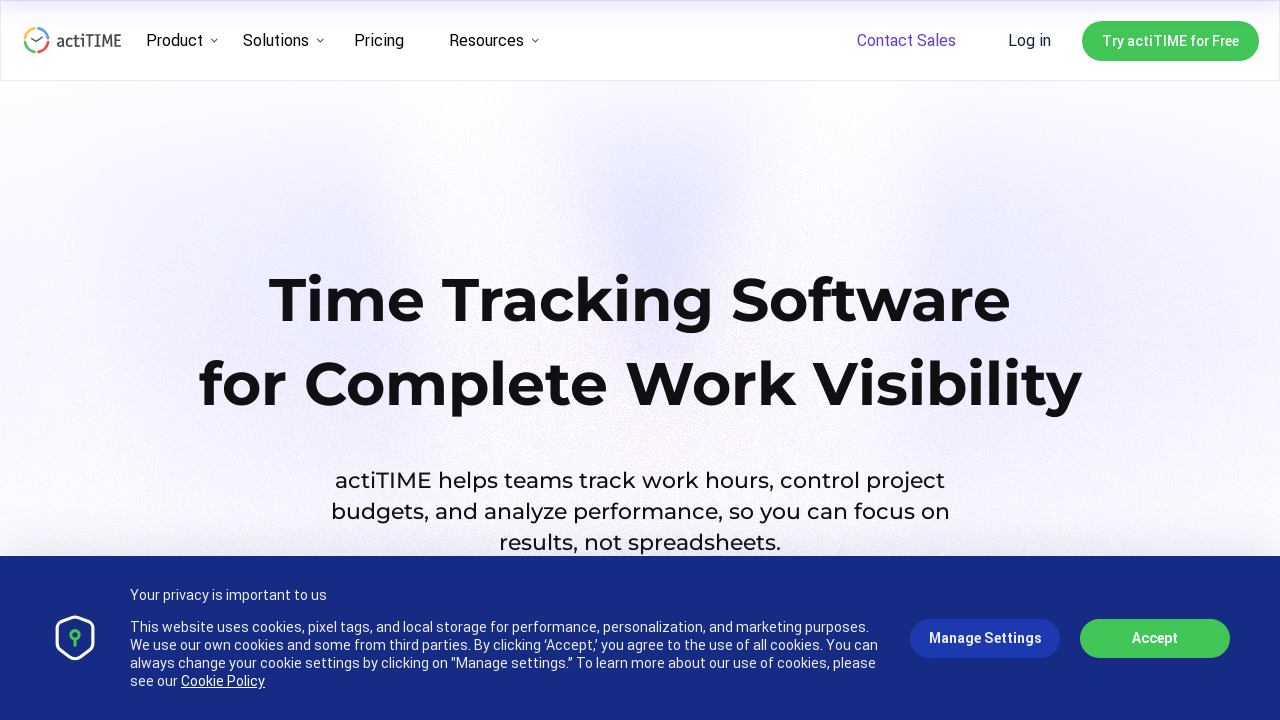

Found 77 list elements on the page
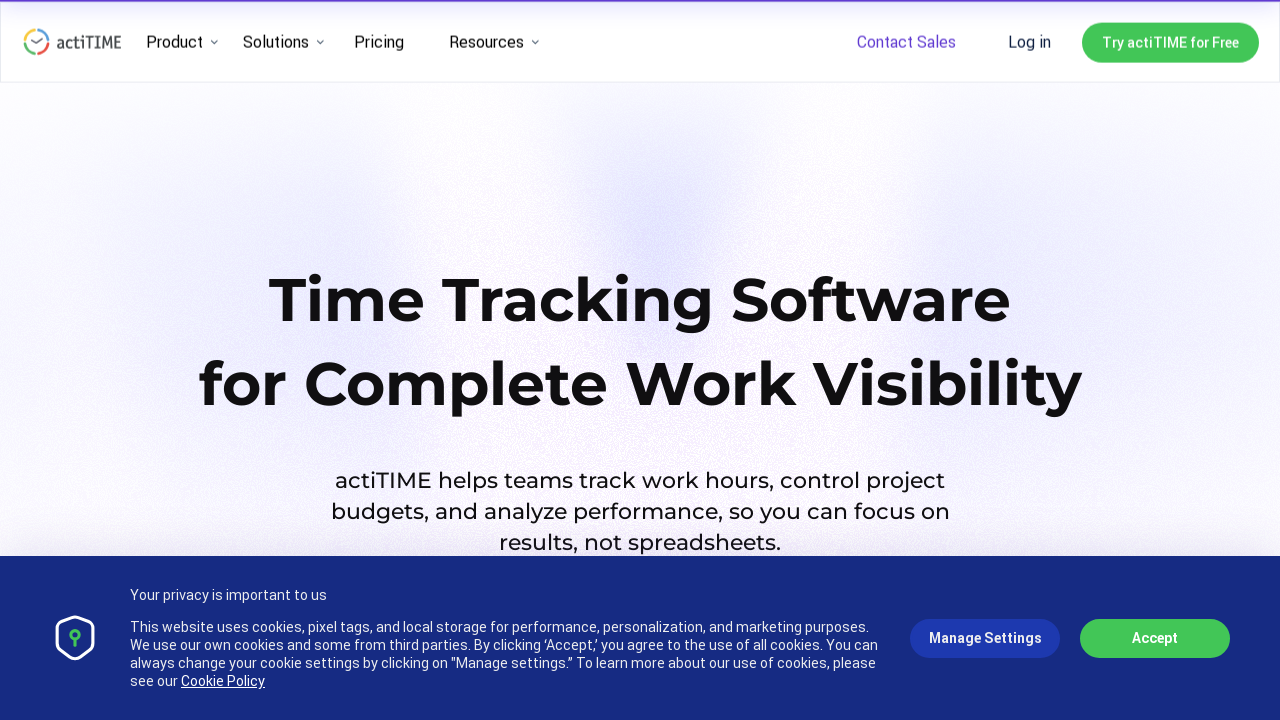

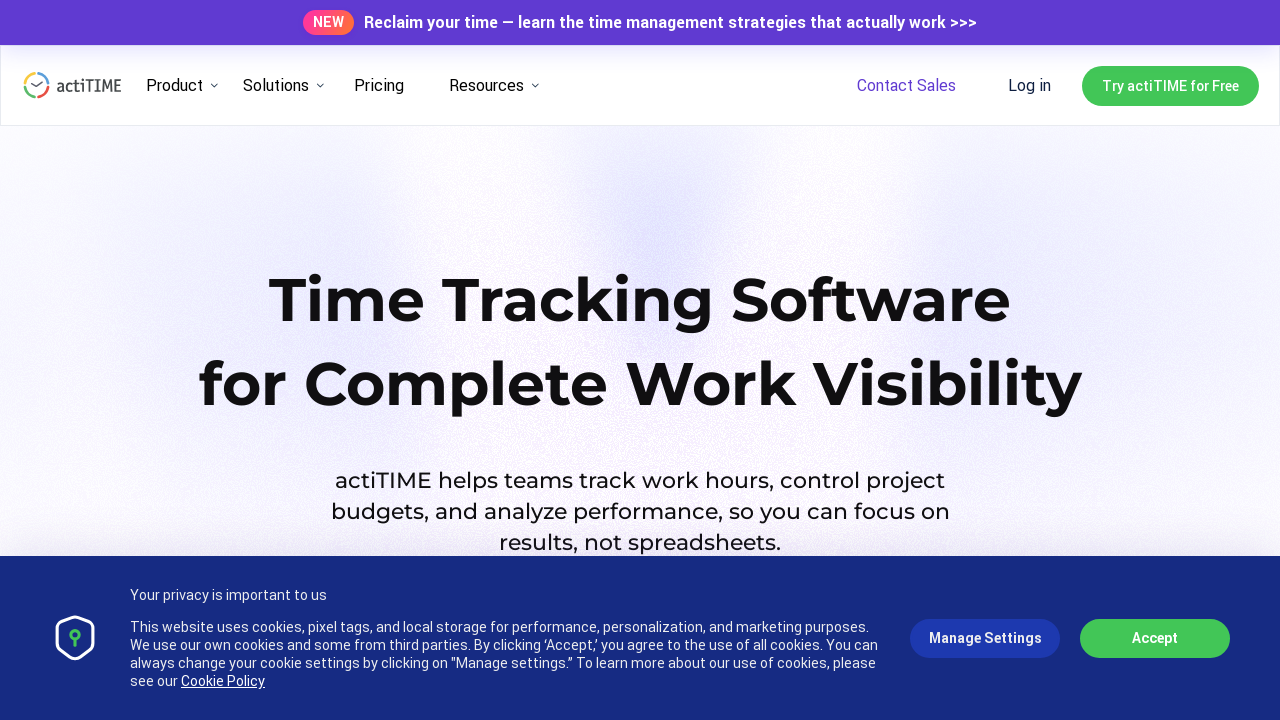